Tests JavaScript confirmation alert handling by clicking a button to trigger a confirmation dialog, accepting it, and verifying the result text on the page.

Starting URL: http://the-internet.herokuapp.com/javascript_alerts

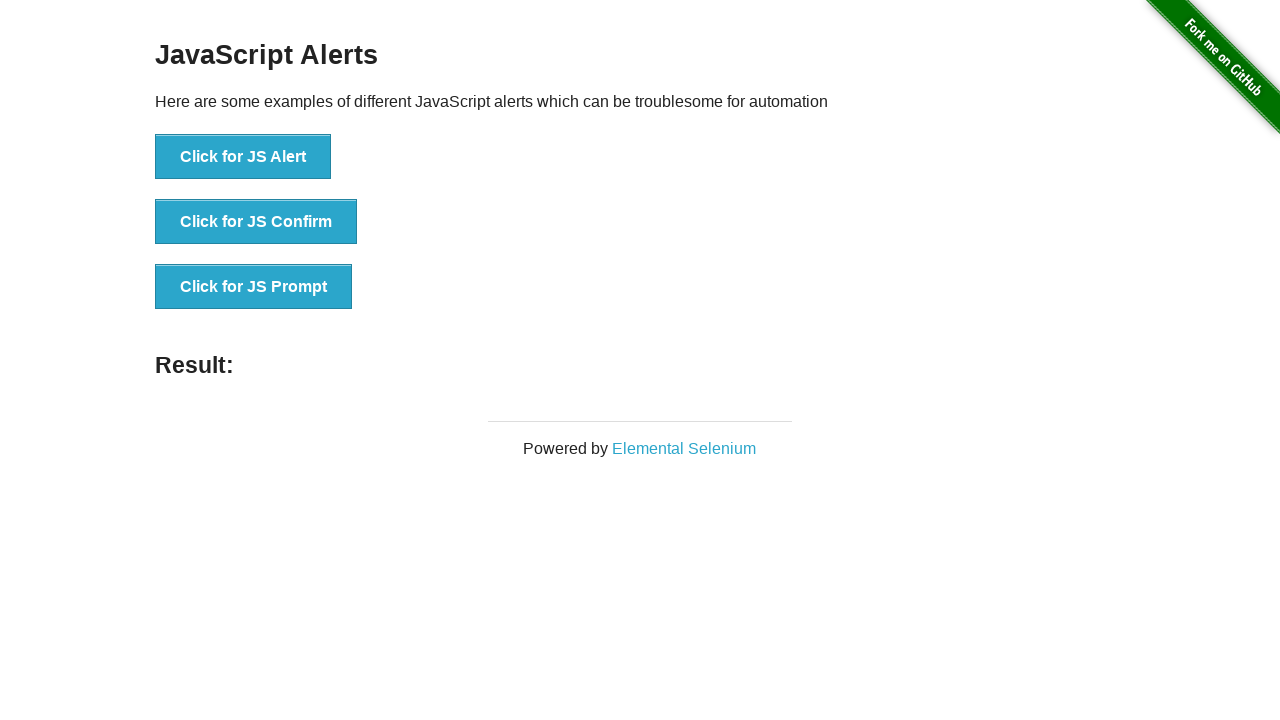

Clicked the second button to trigger JavaScript confirmation alert at (256, 222) on button >> nth=1
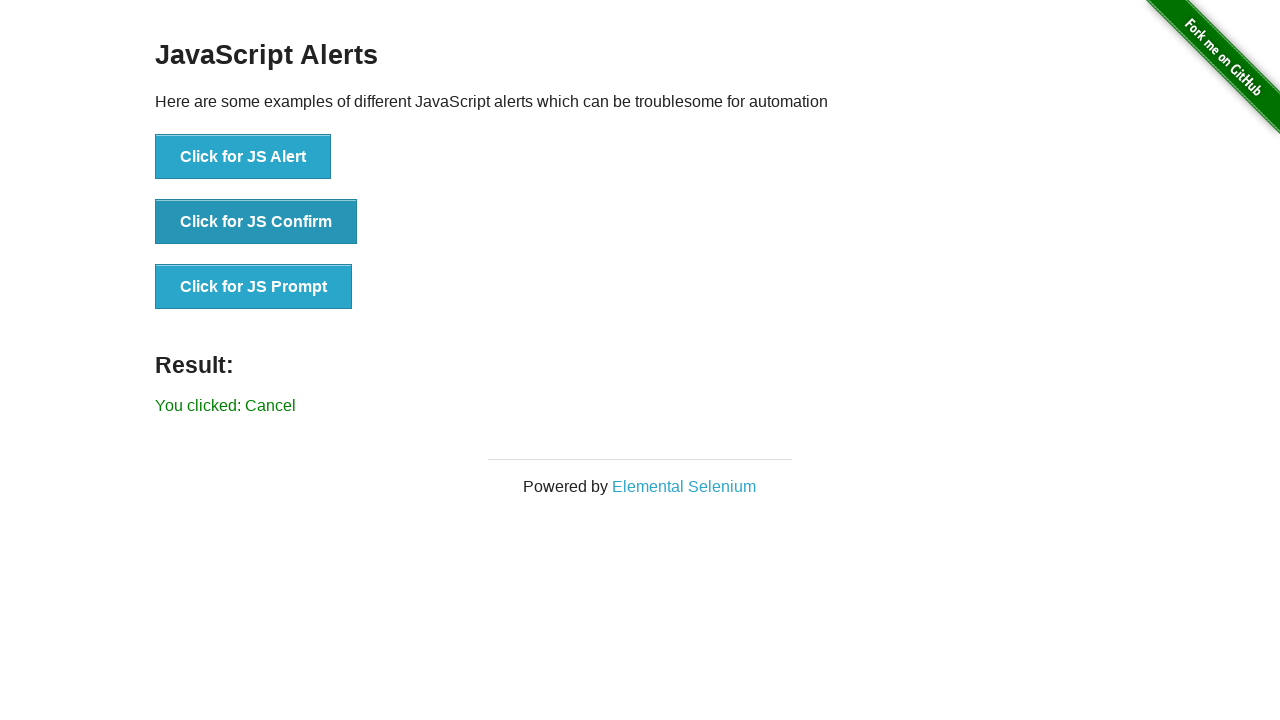

Set up dialog handler to accept confirmation alerts
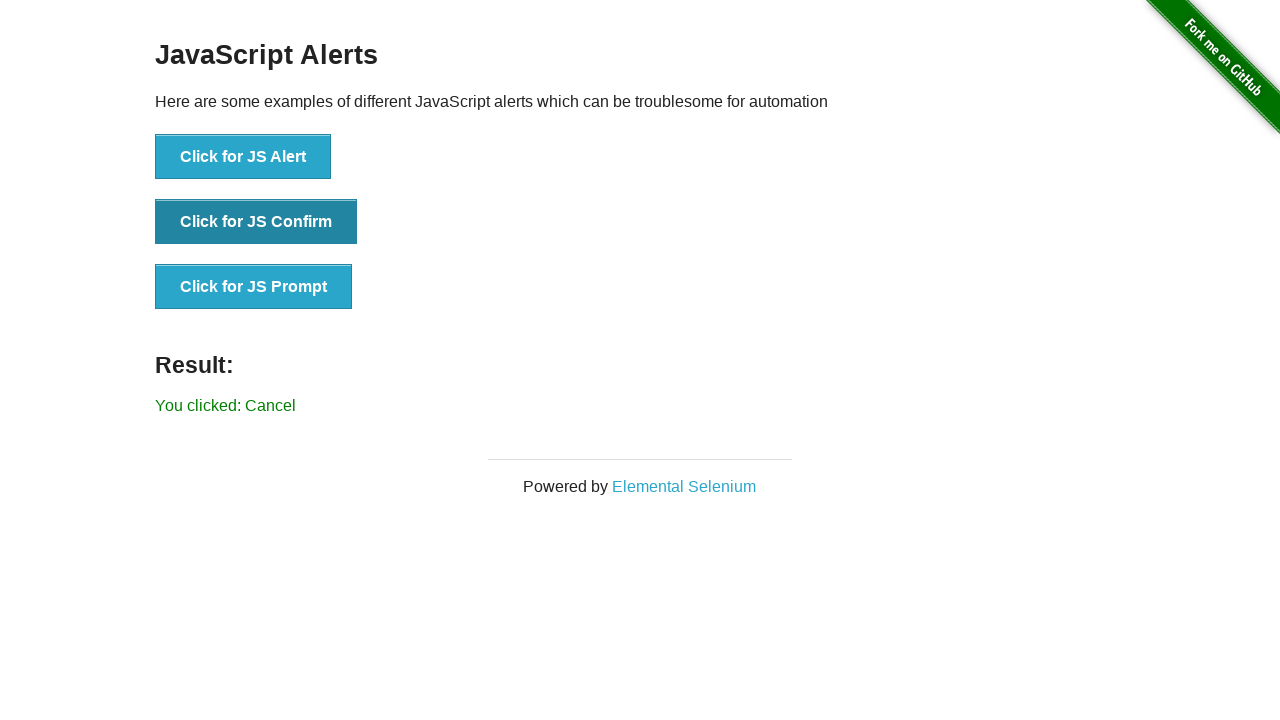

Clicked the second button again to trigger the confirmation dialog with handler active at (256, 222) on button >> nth=1
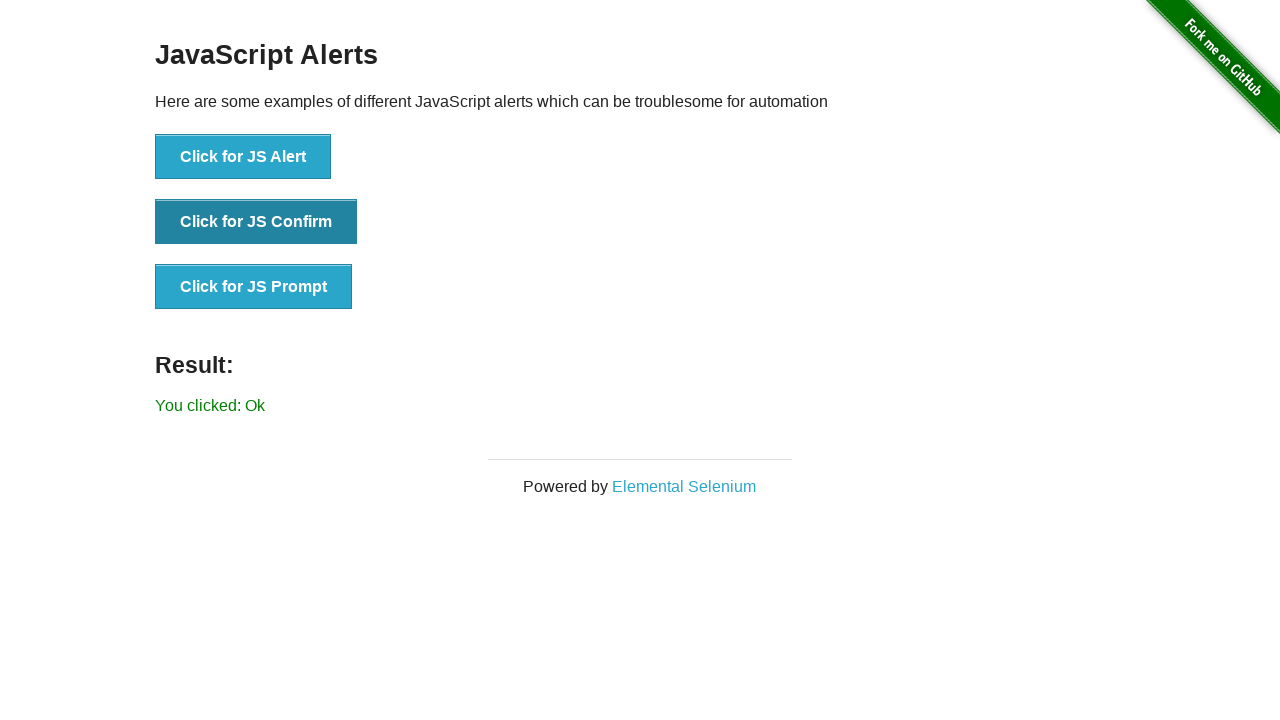

Waited for result element to appear
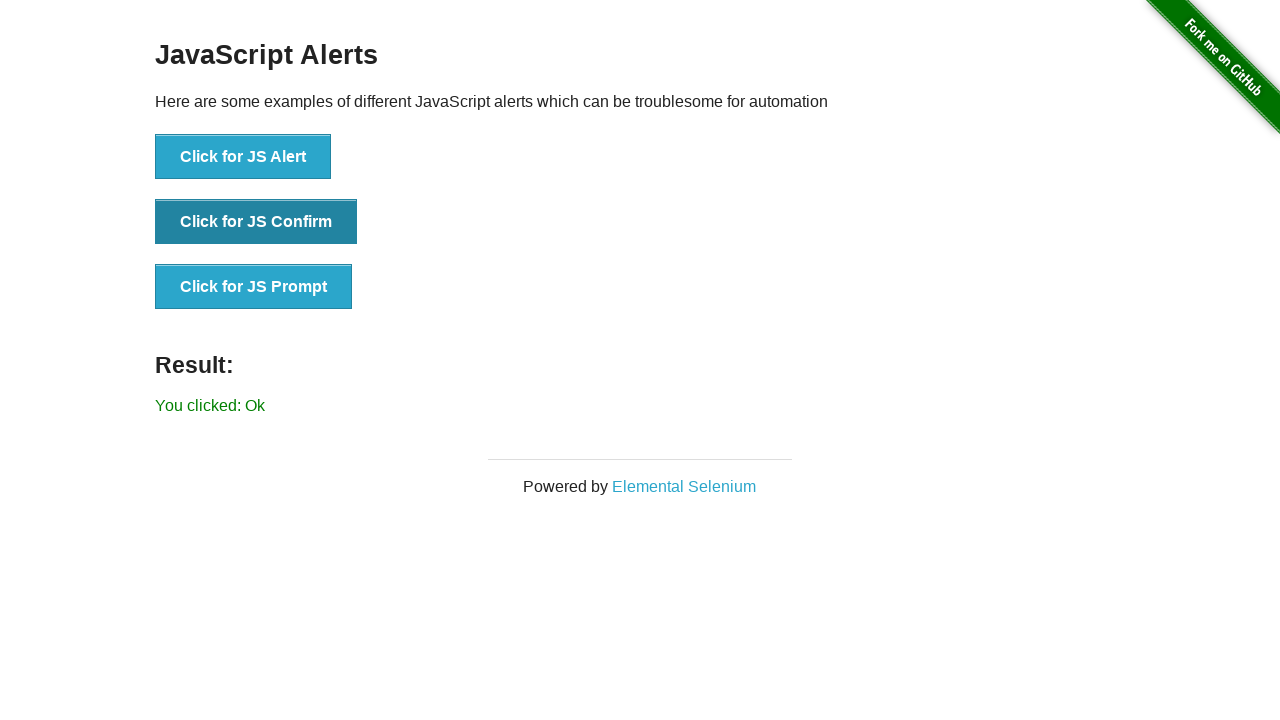

Retrieved result text from page
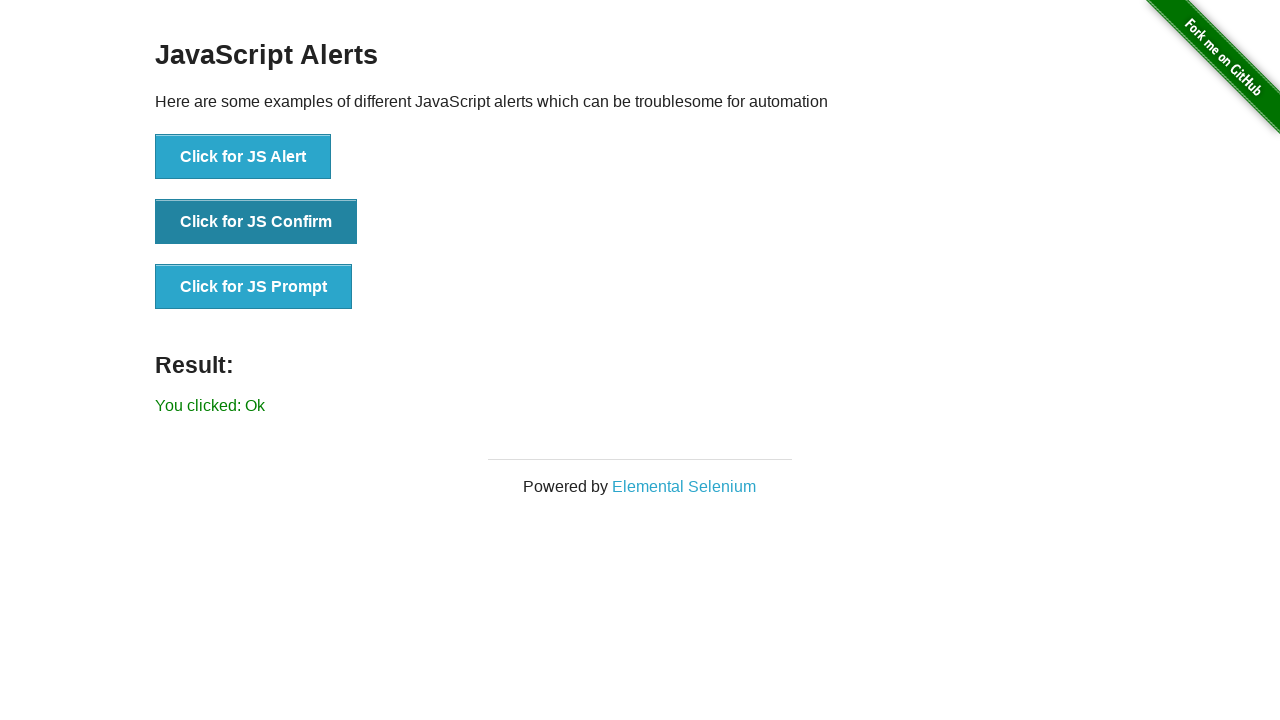

Verified that result text matches expected value 'You clicked: Ok'
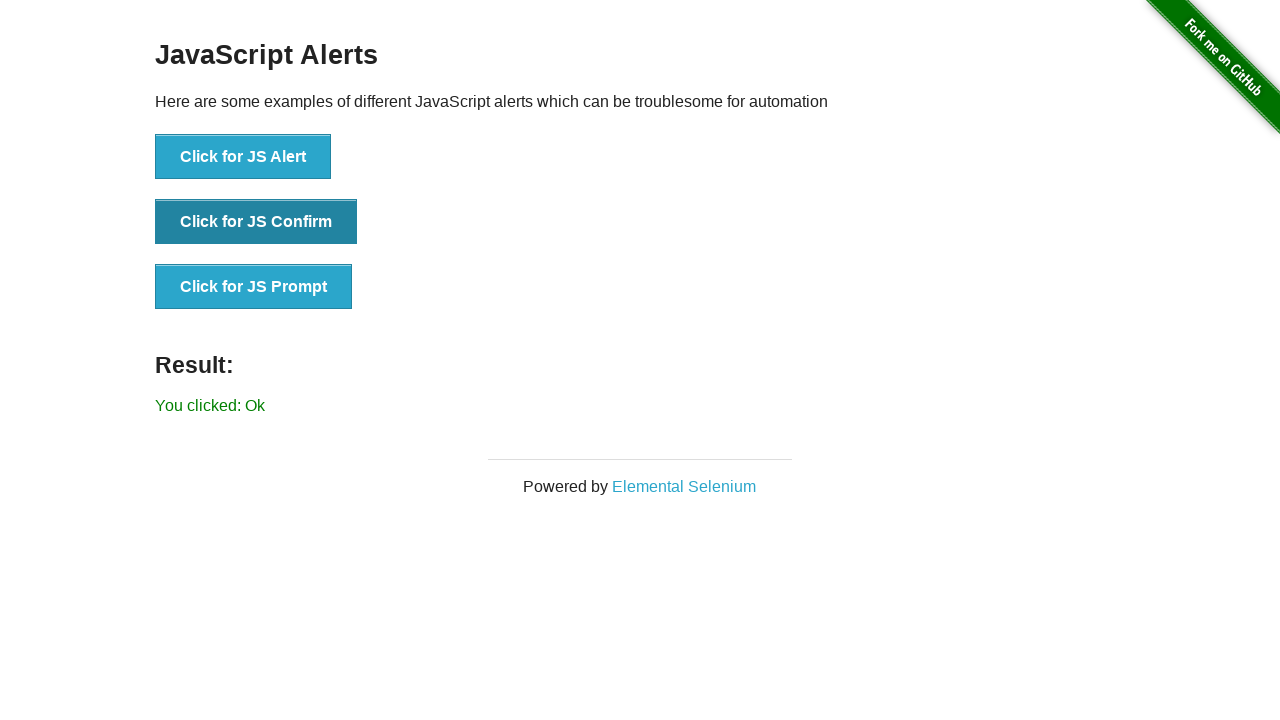

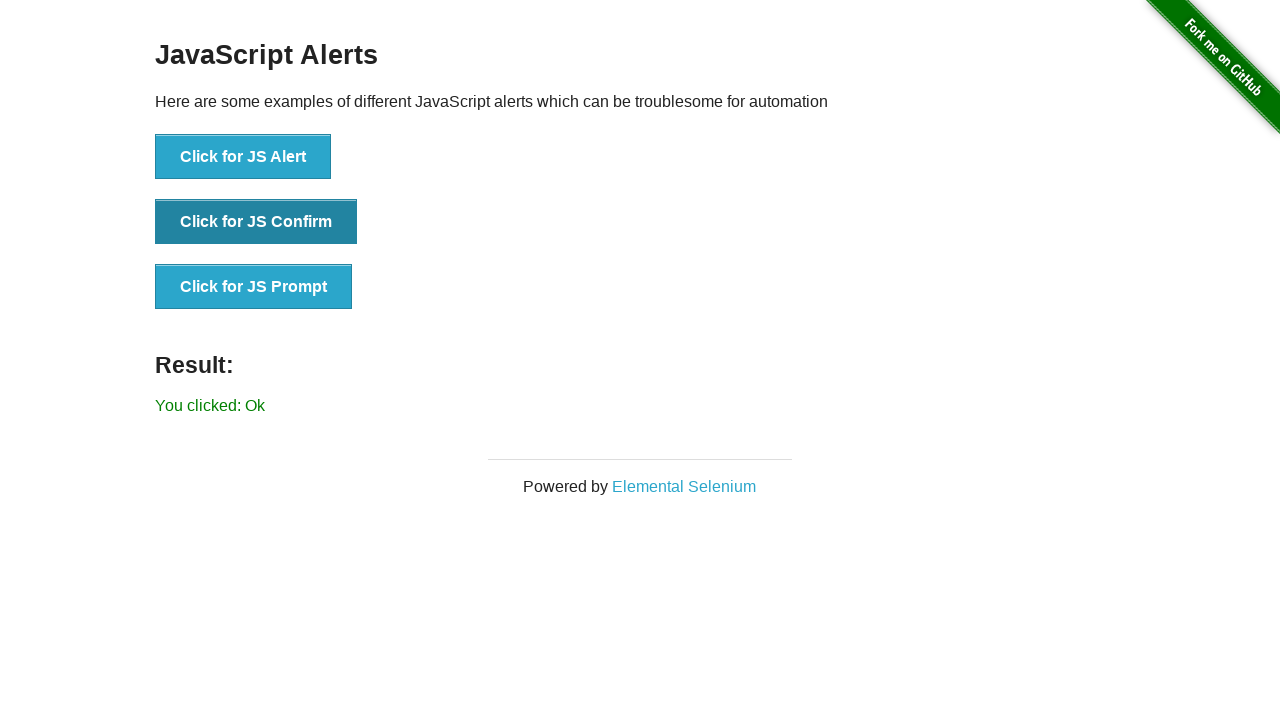